Tests waiting for a hidden element to become visible after clicking a start button

Starting URL: https://the-internet.herokuapp.com/dynamic_loading/1

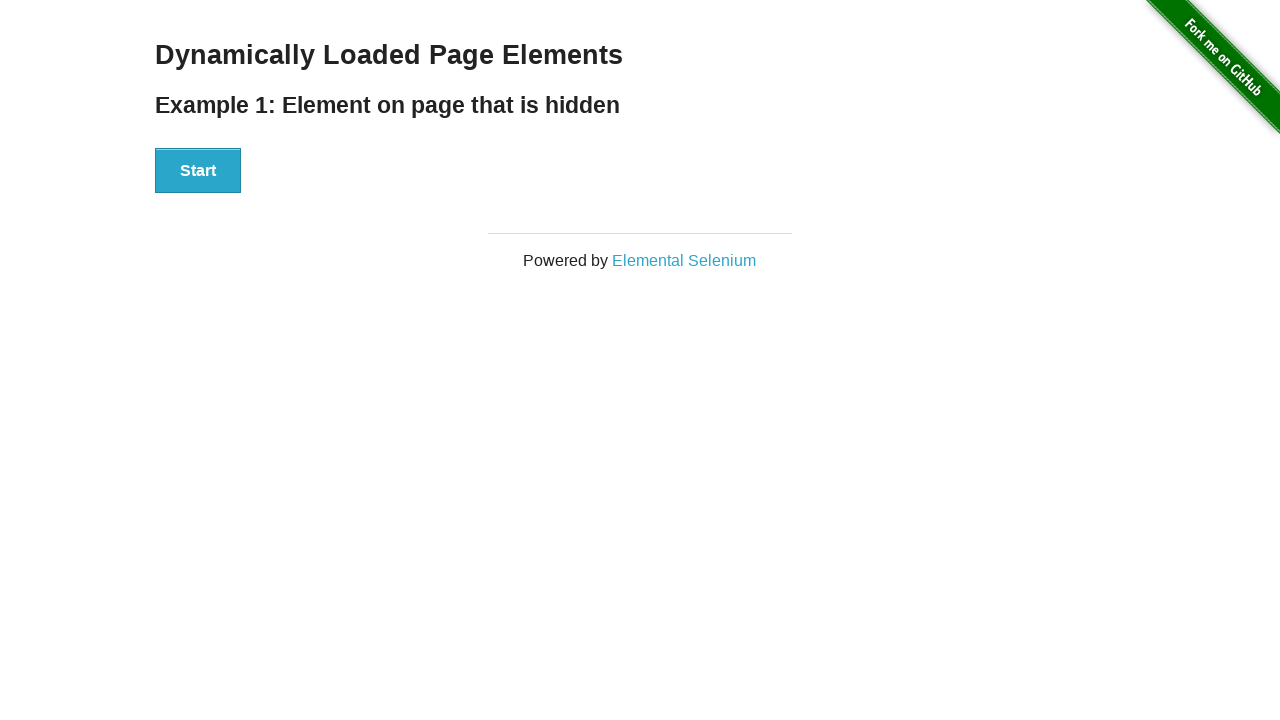

Clicked the start button at (198, 171) on button
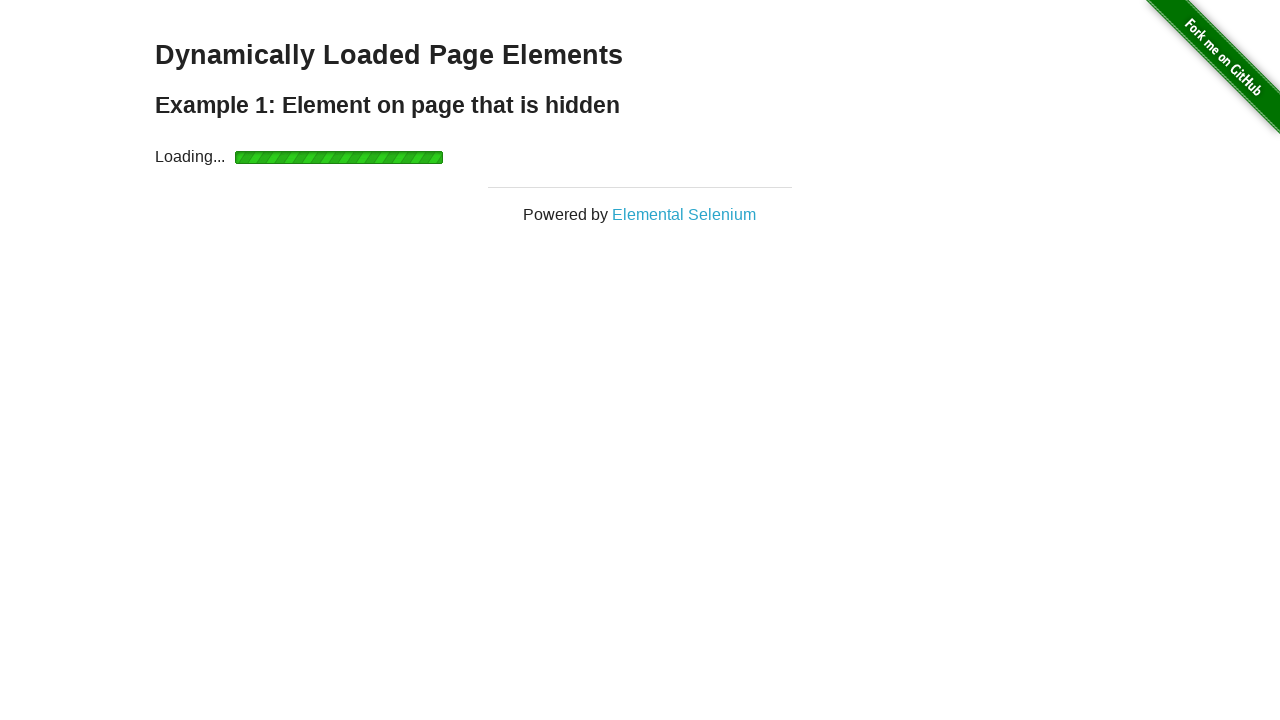

Hidden element became visible after clicking start button
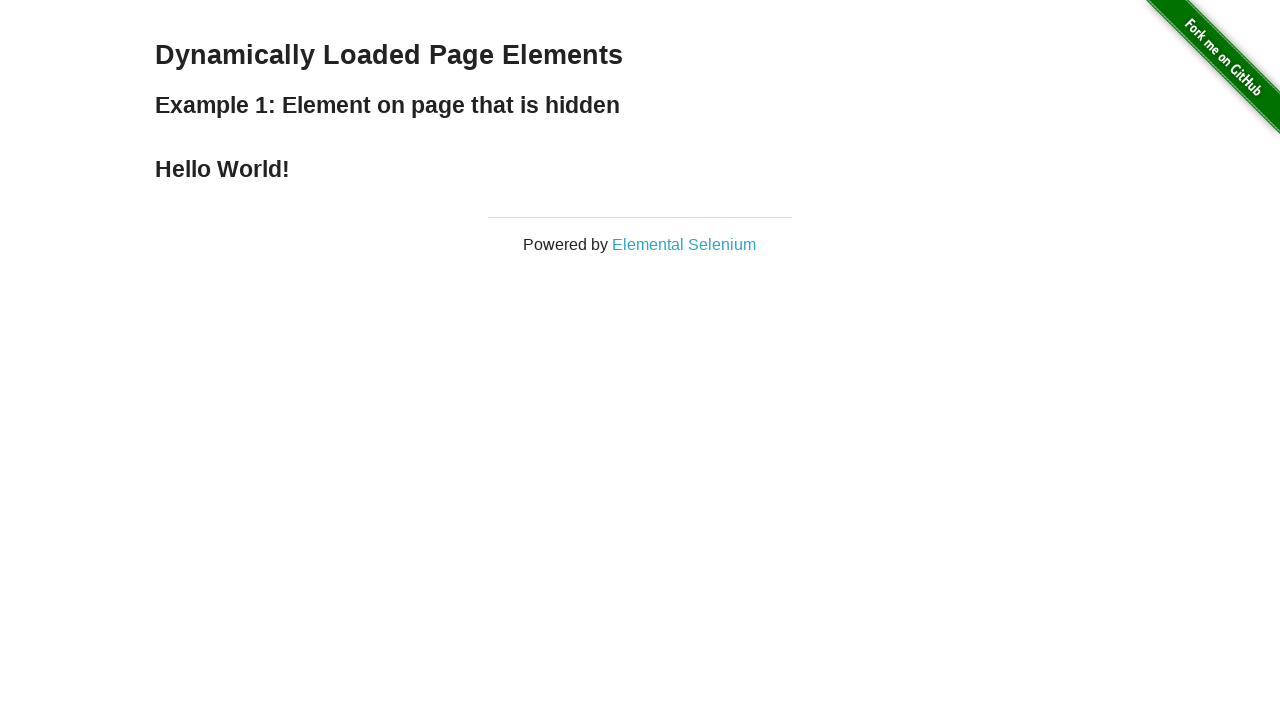

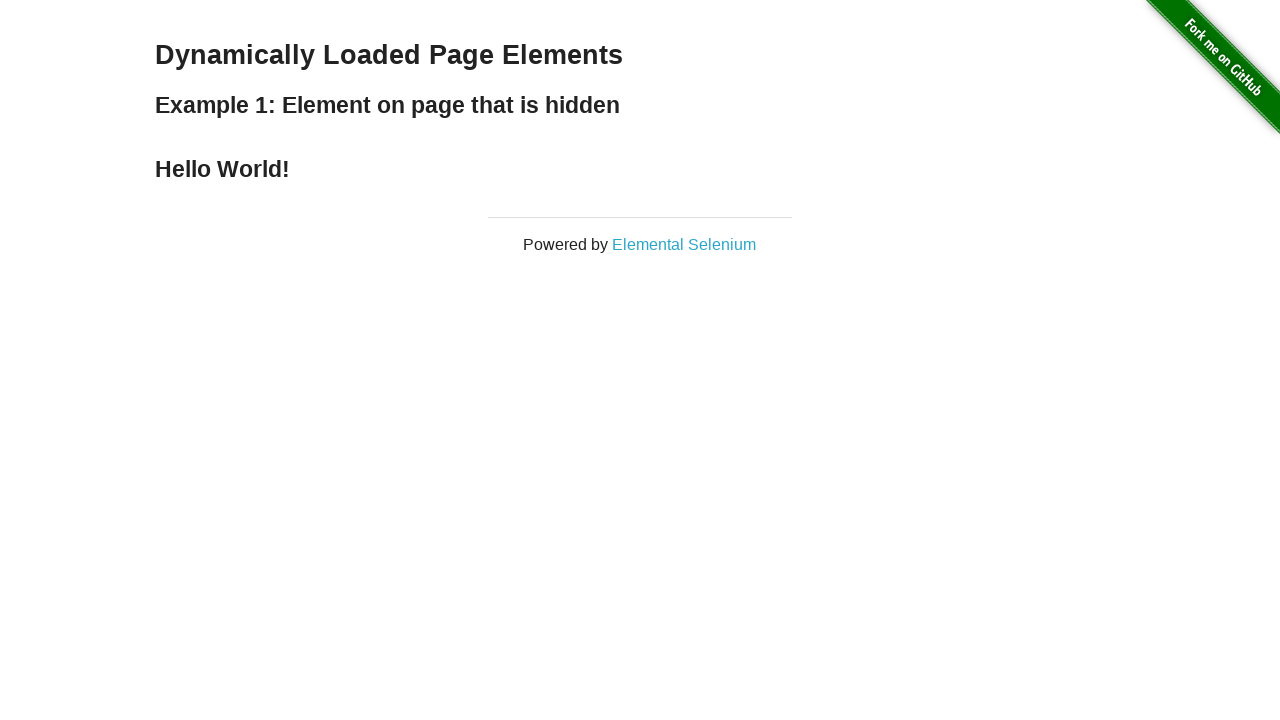